Tests iframe handling by switching to a frame and entering text into an input field within the frame

Starting URL: http://demo.automationtesting.in/Frames.html

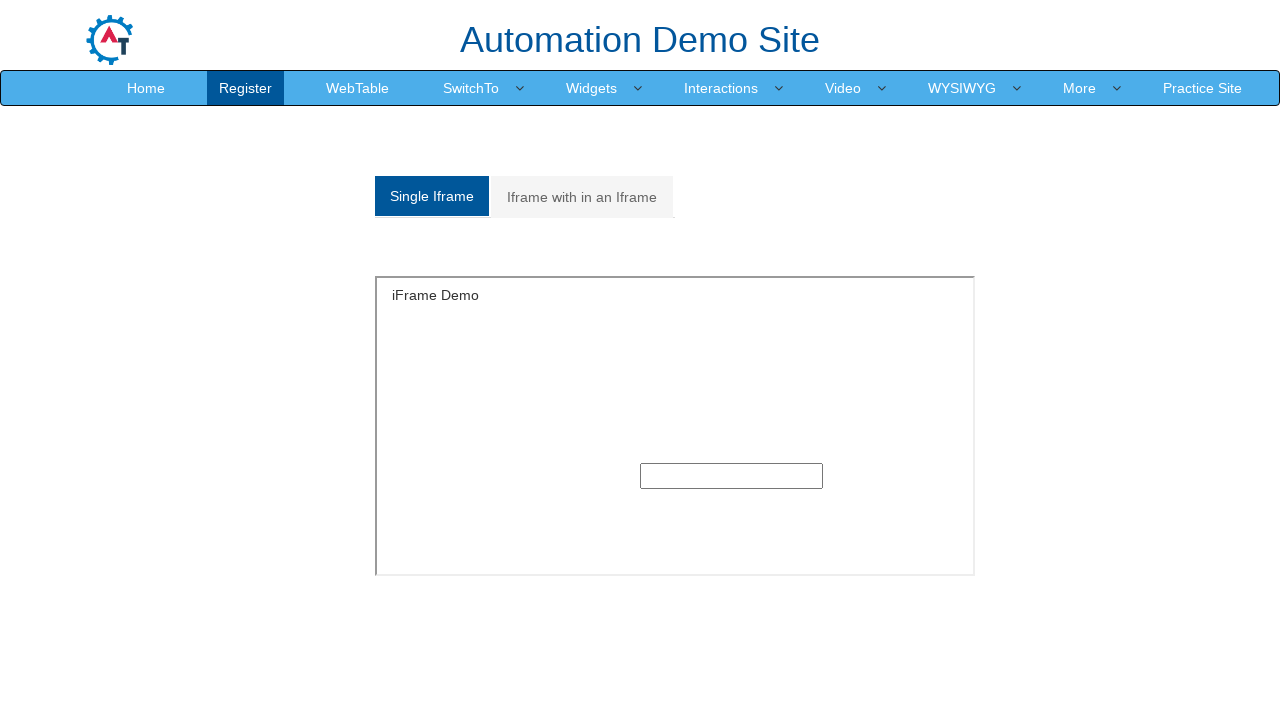

Switched to iframe named 'SingleFrame'
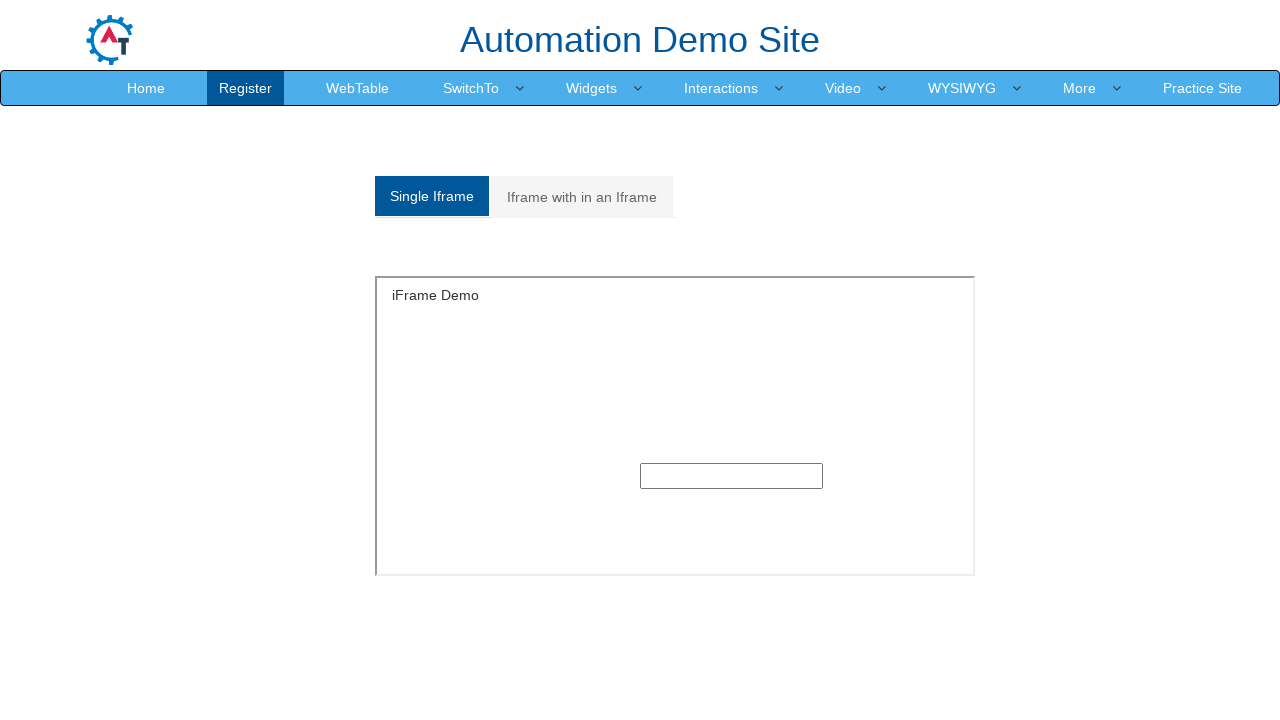

Entered 'Sample text input' into text field within iframe on //input[@type='text']
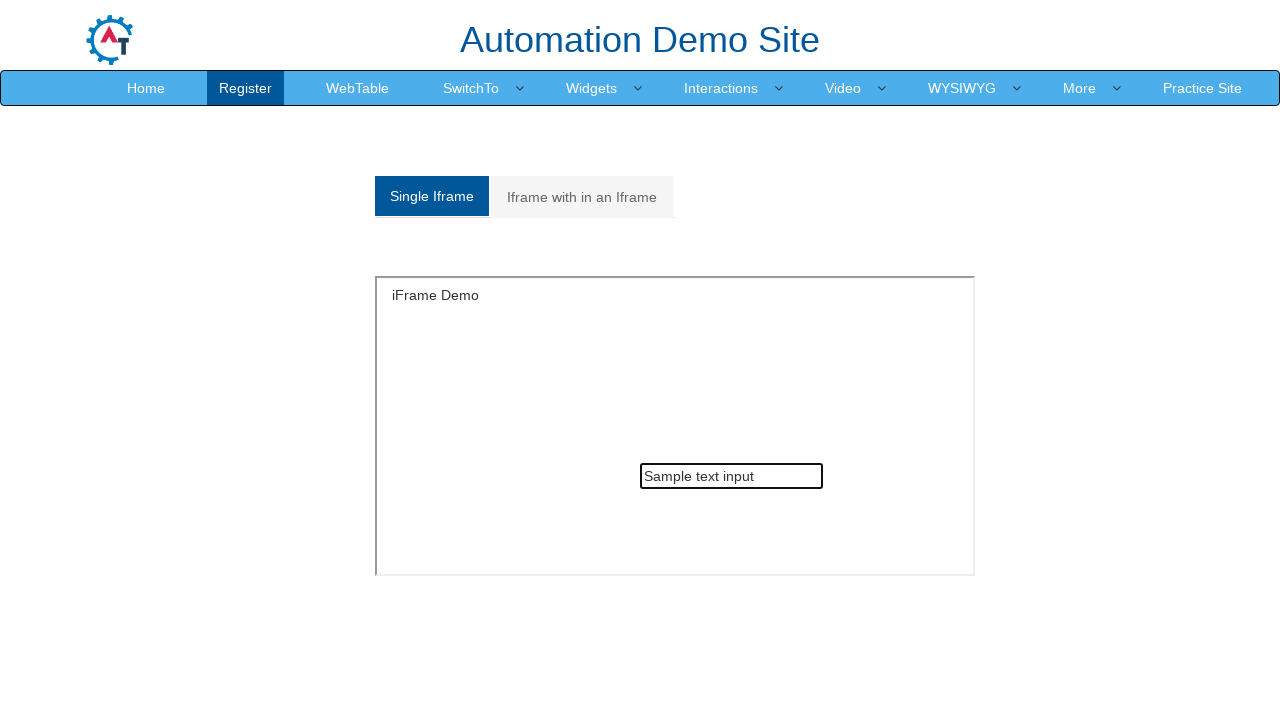

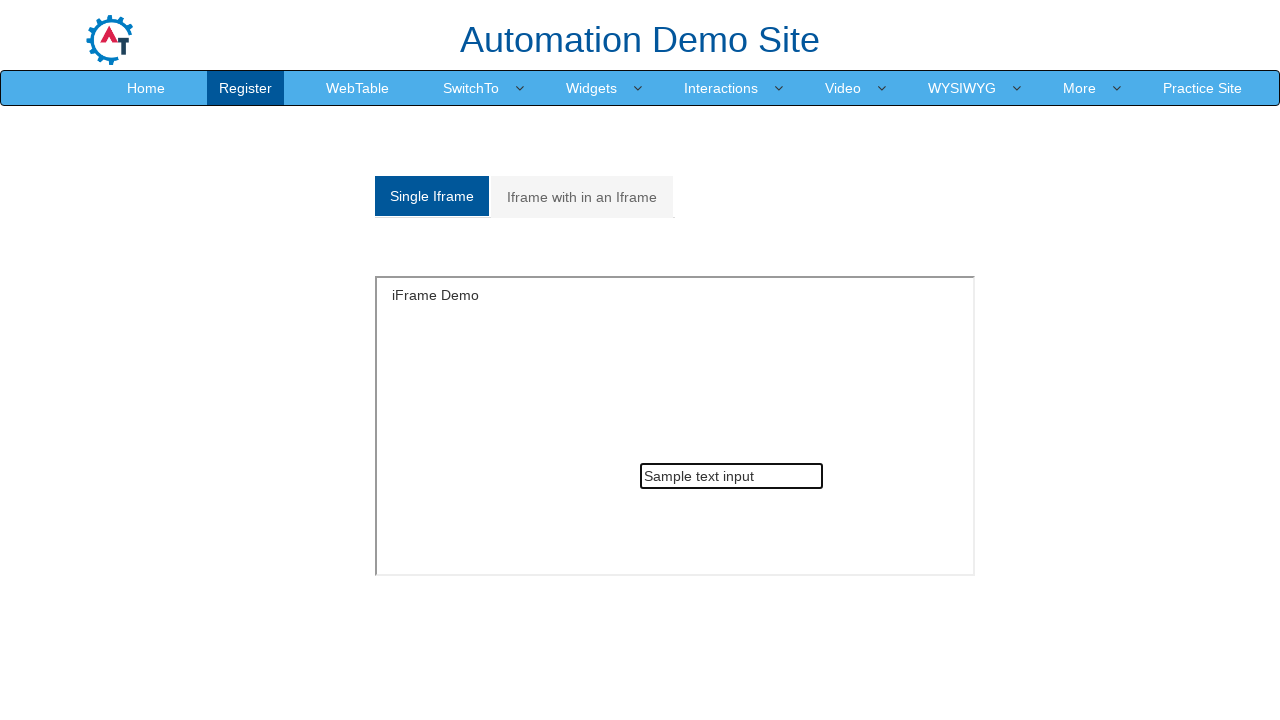